Tests form filling functionality on a practice website by entering name, phone number, selecting gender radio button, and checking a day checkbox.

Starting URL: https://testautomationpractice.blogspot.com/

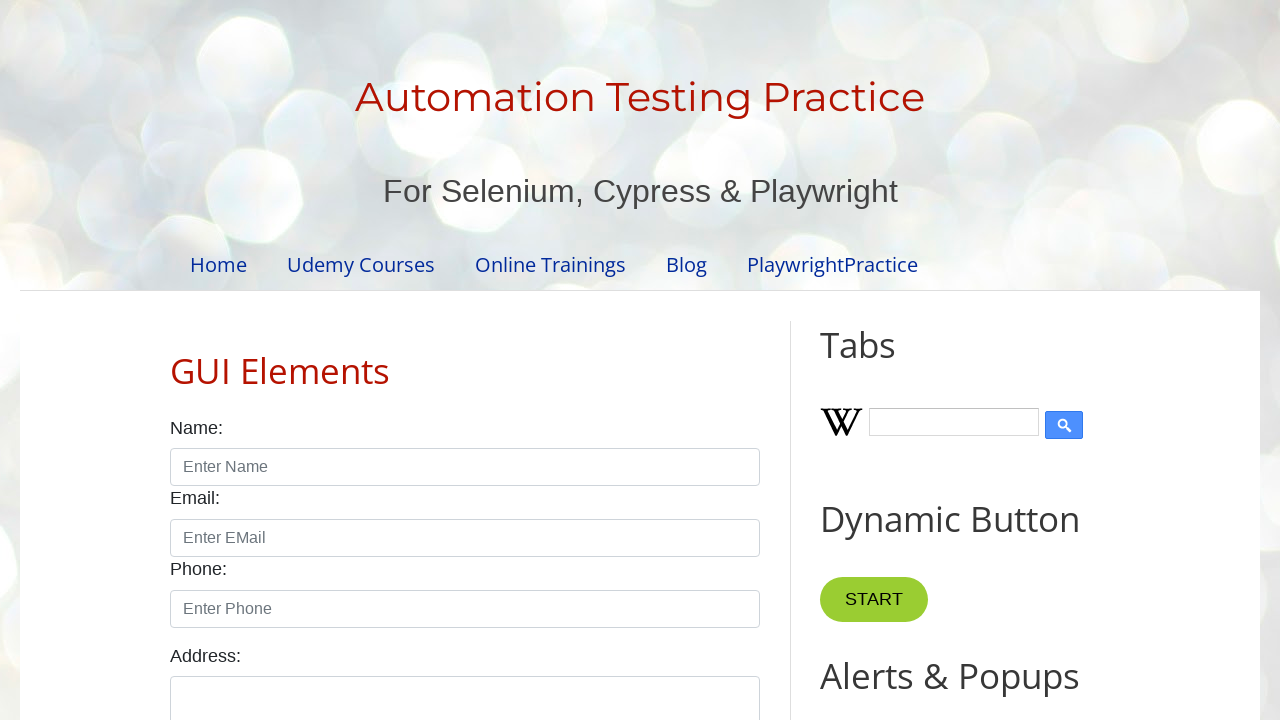

Filled name field with 'Kumaran' on input[id^='name']
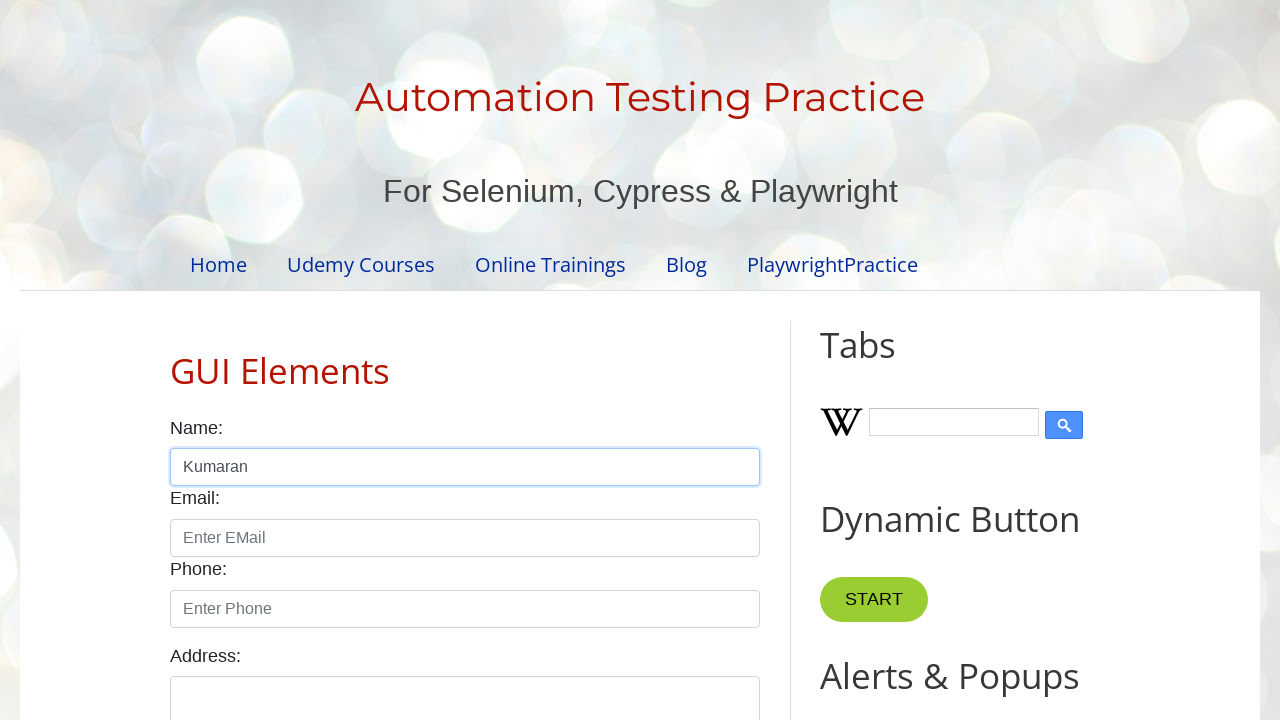

Filled phone number field with '9578603546' on input[id^='phone']
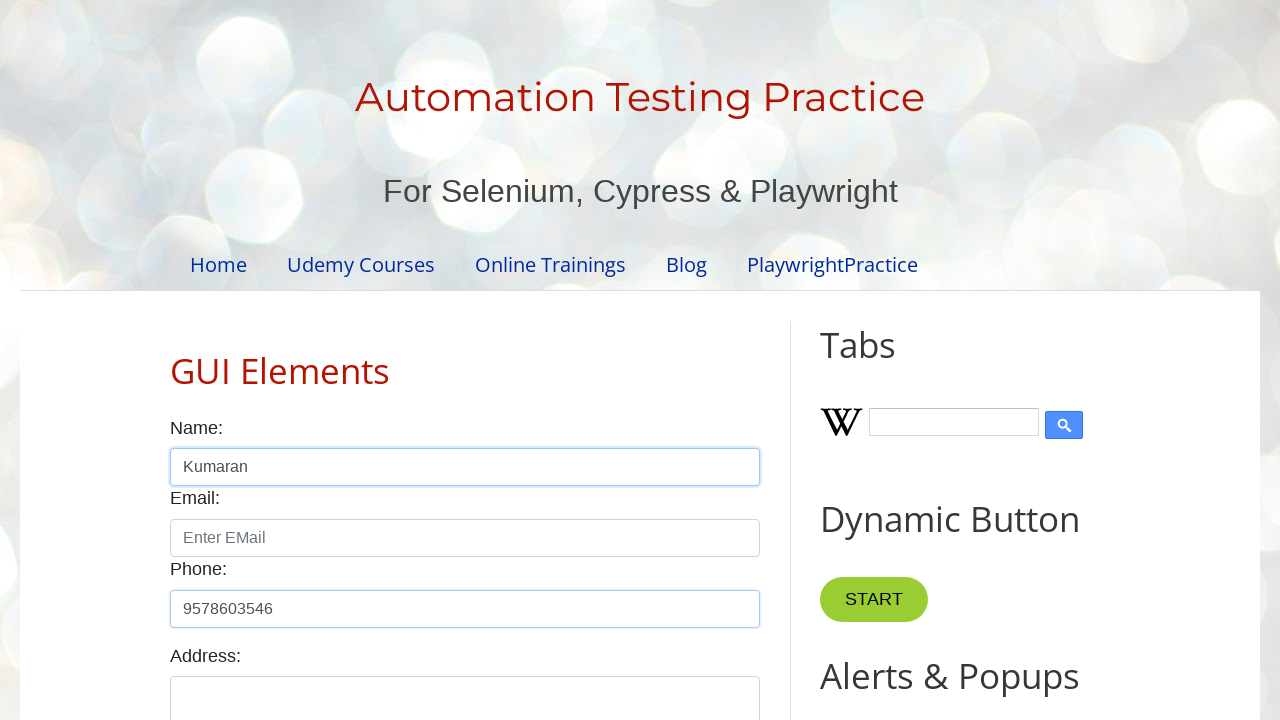

Selected male gender radio button at (176, 360) on input#male
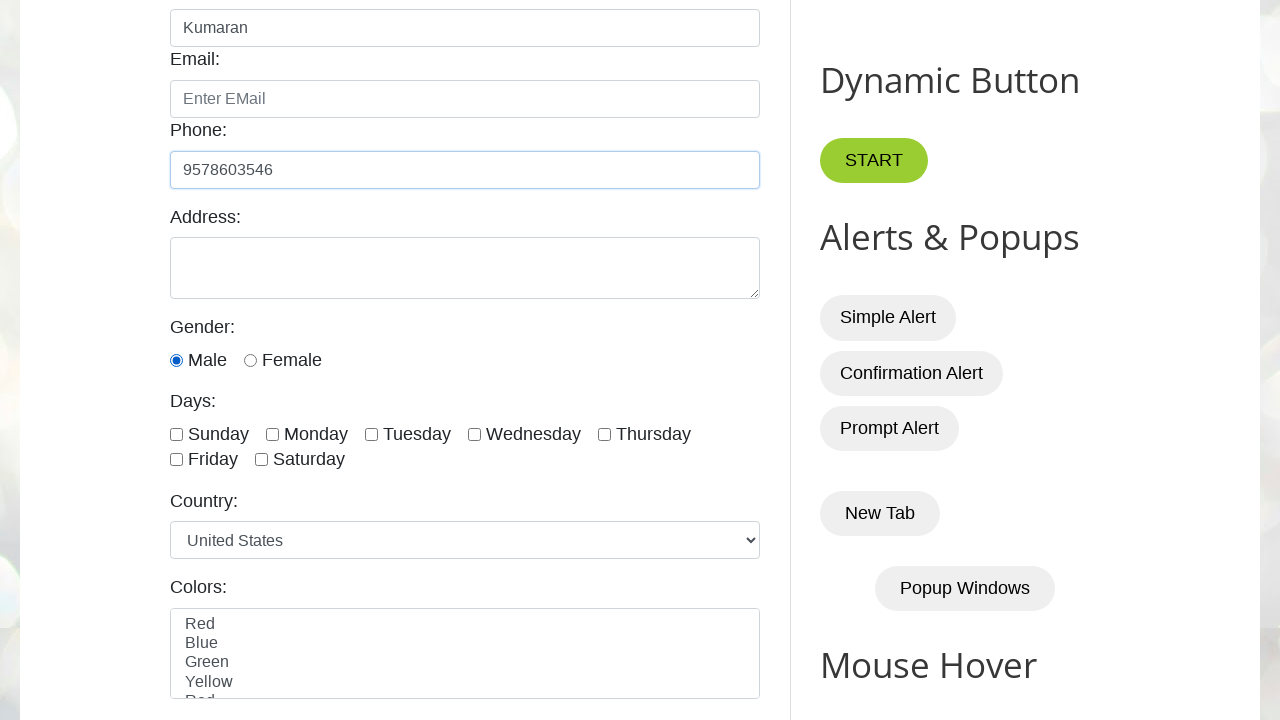

Checked Friday checkbox at (176, 460) on input#friday
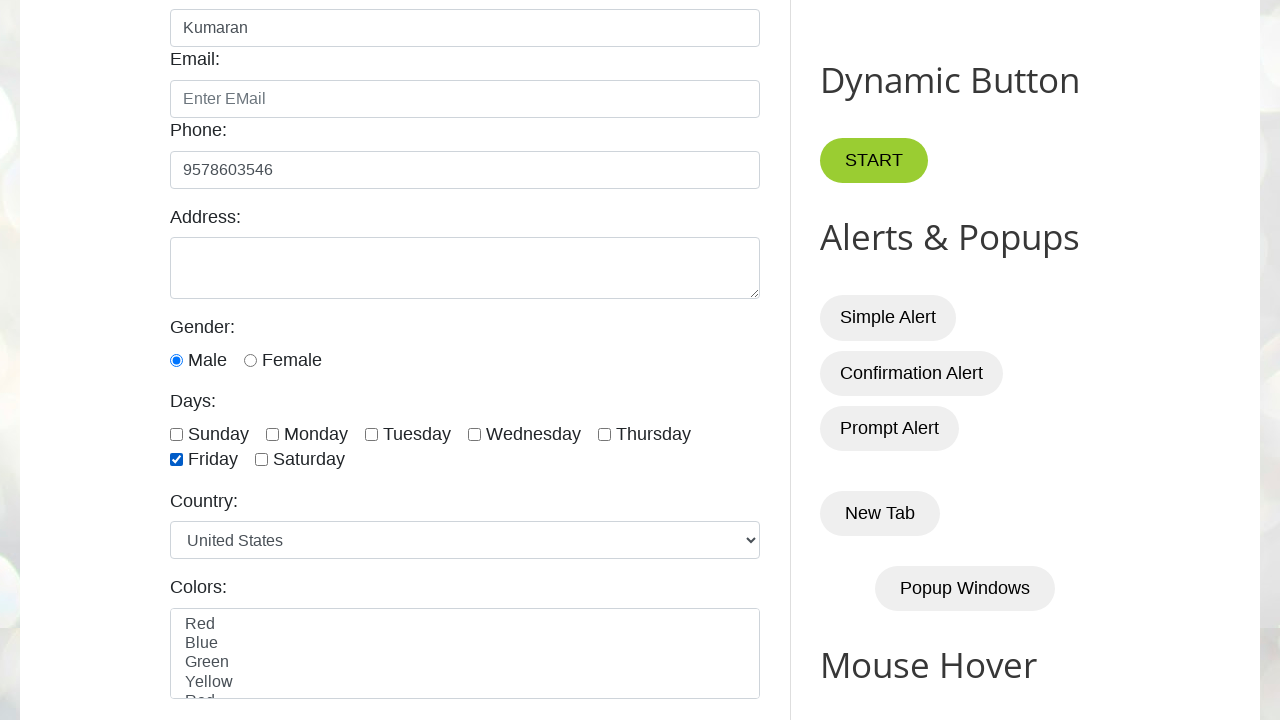

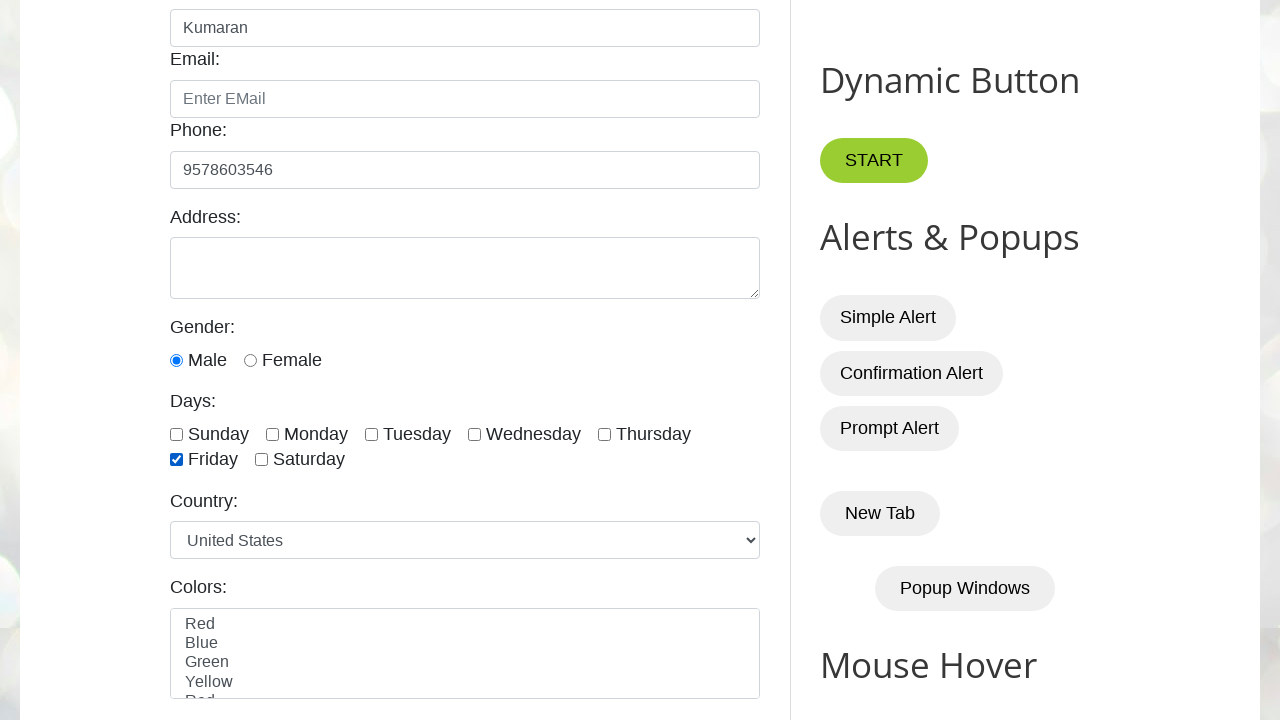